Tests login form validation by submitting with a username but blank password field, verifying the password required error message is displayed

Starting URL: https://www.saucedemo.com/

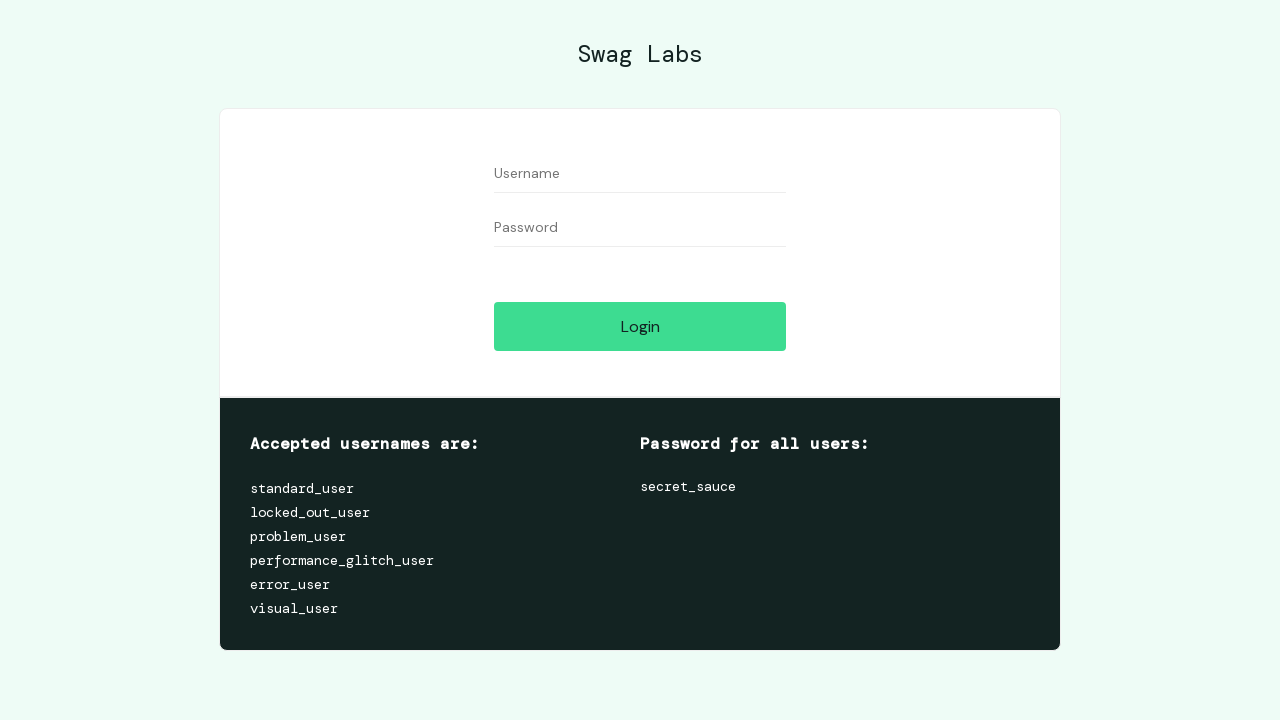

Filled username field with 'İrem Balci' on #user-name
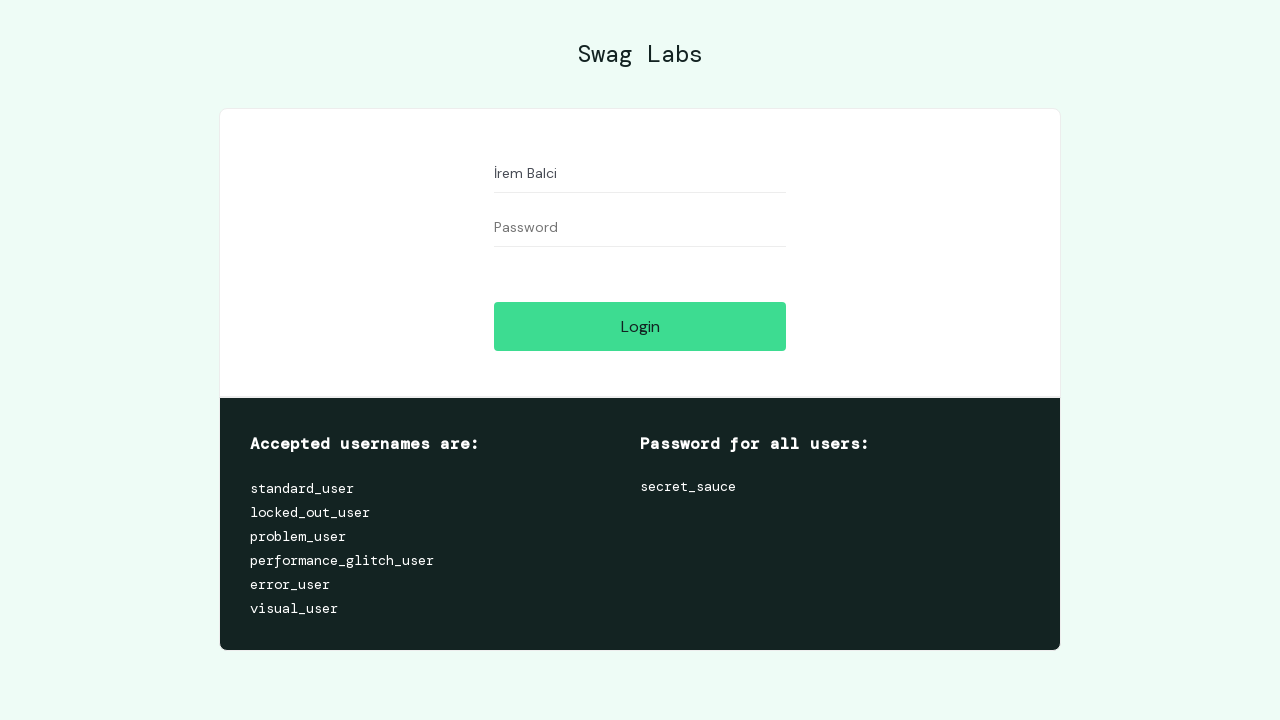

Left password field blank on #password
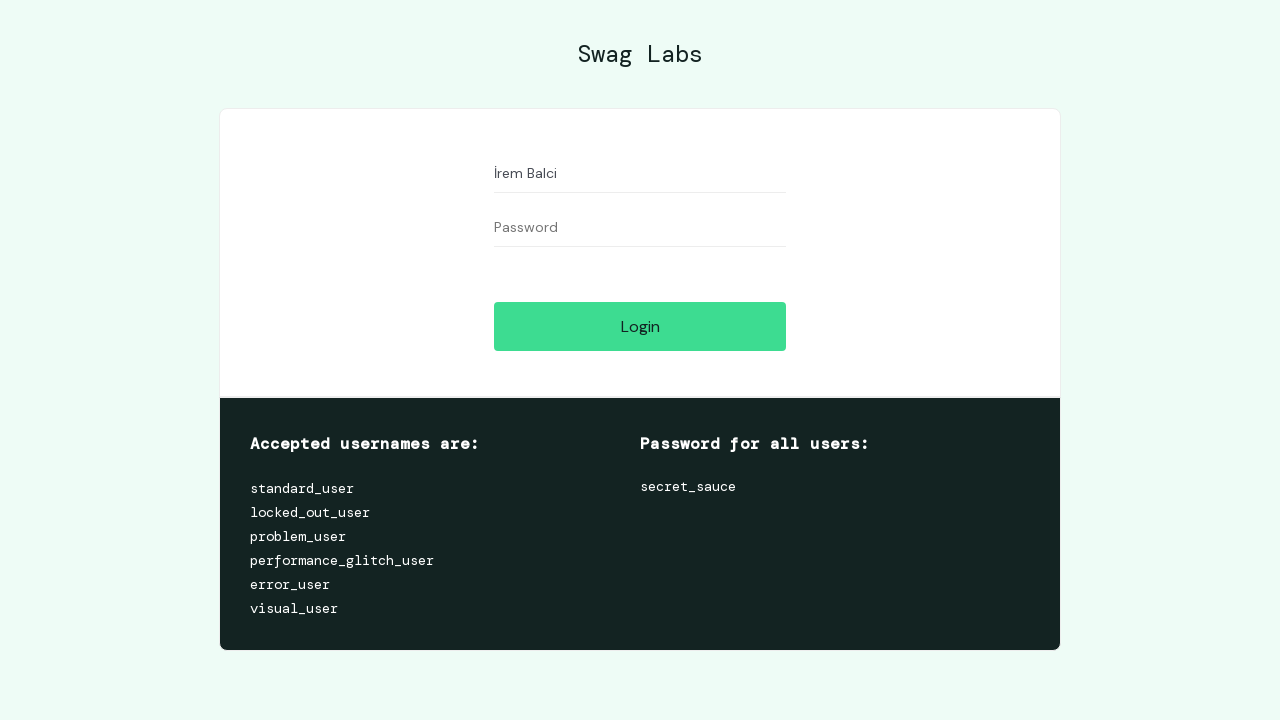

Clicked login button with blank password at (640, 326) on #login-button
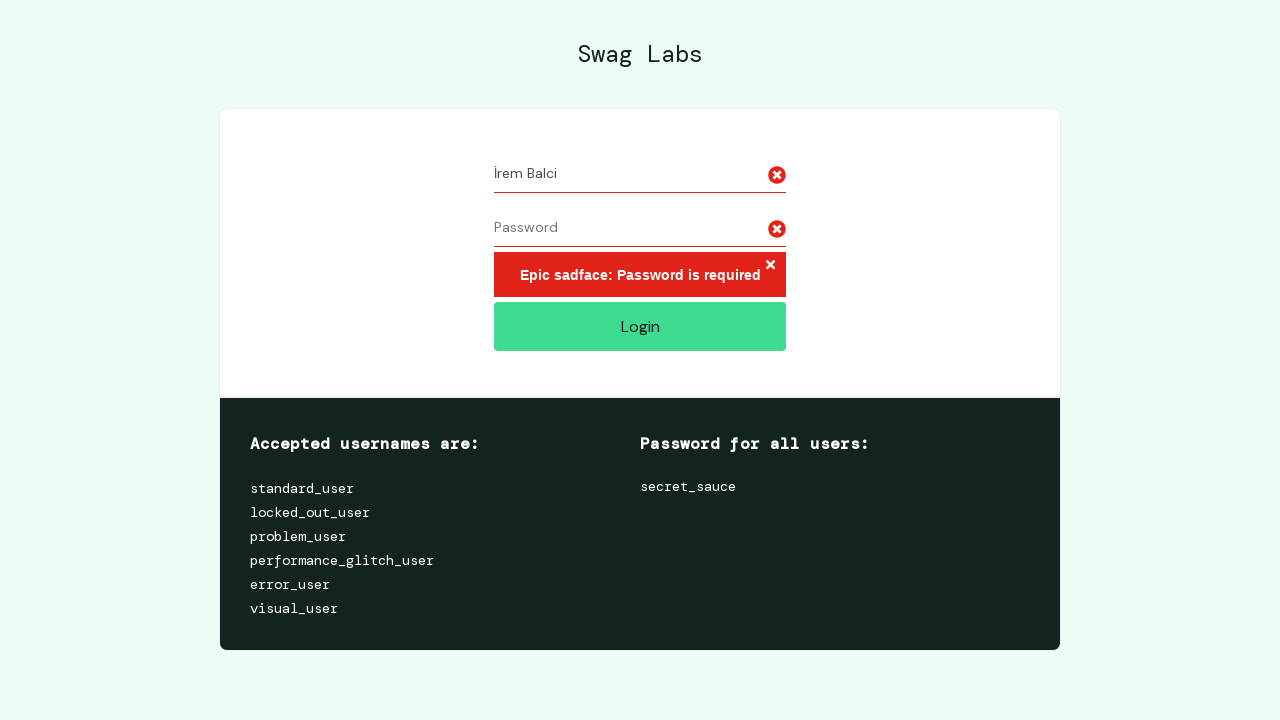

Password required error message appeared
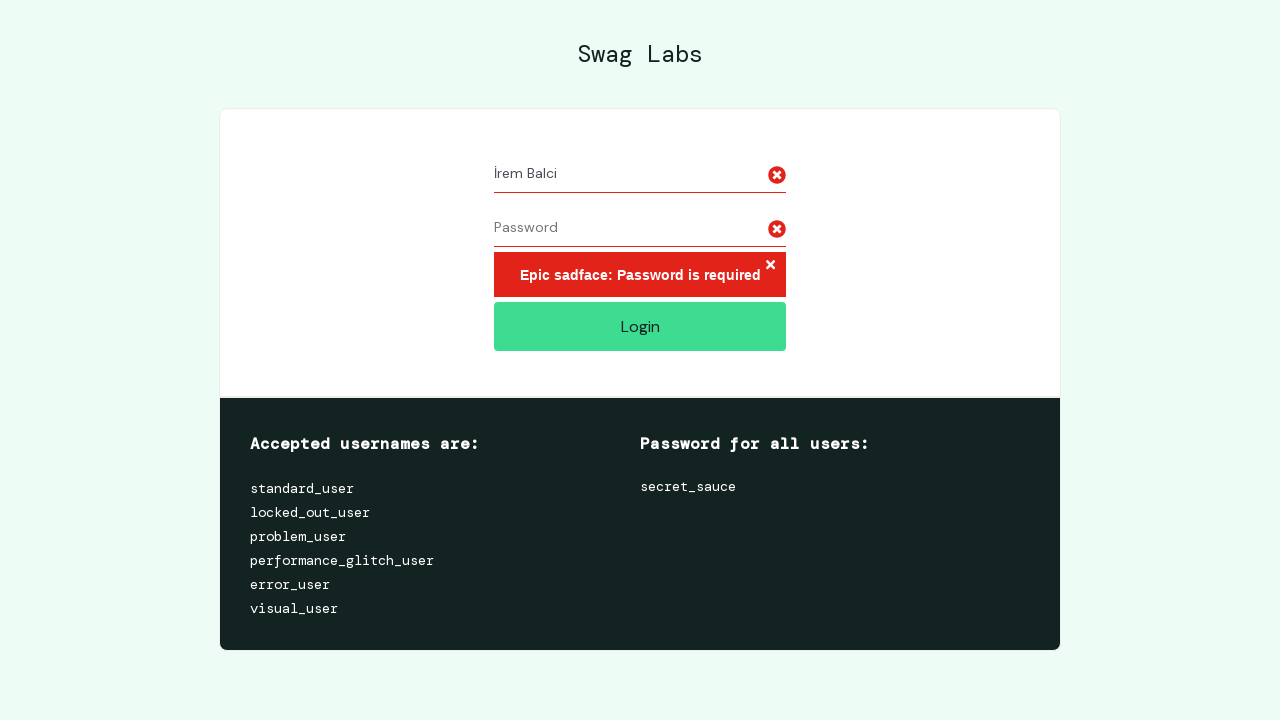

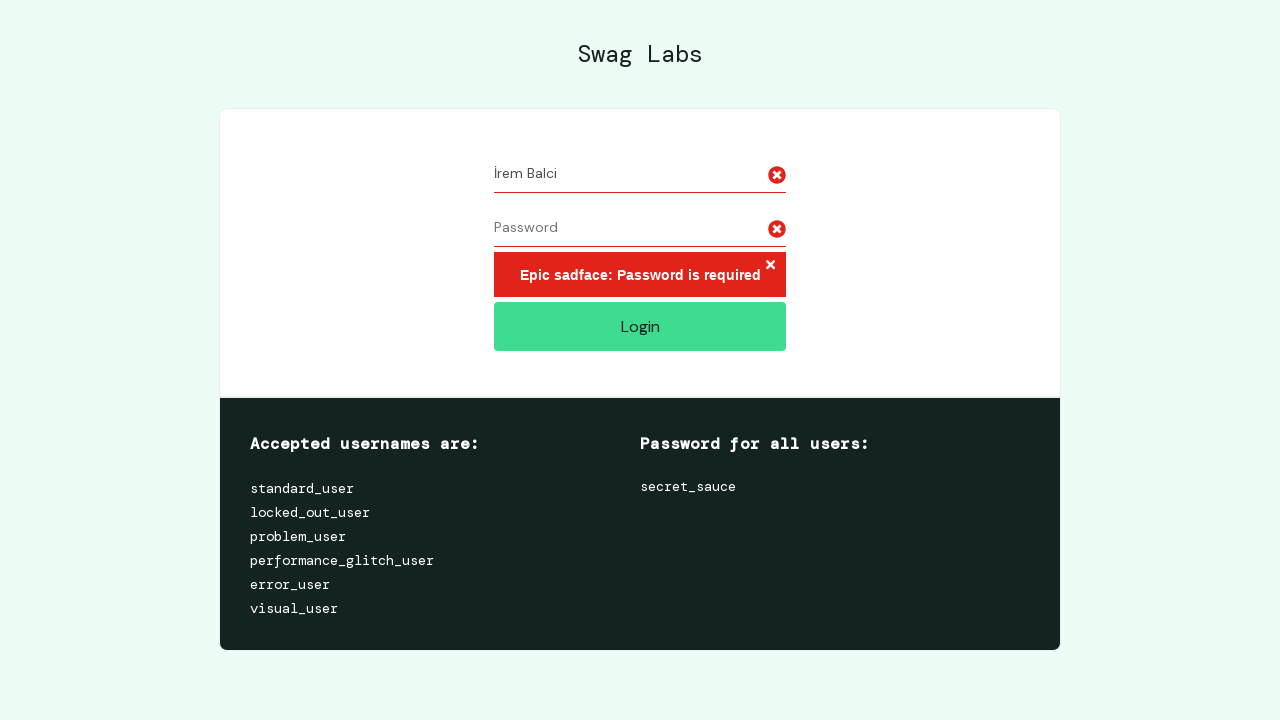